Navigates to a spreadsheet file page and simulates keyboard interactions to trigger file download dialog

Starting URL: http://spreadsheetpage.com/index.php/file/C35/P10/

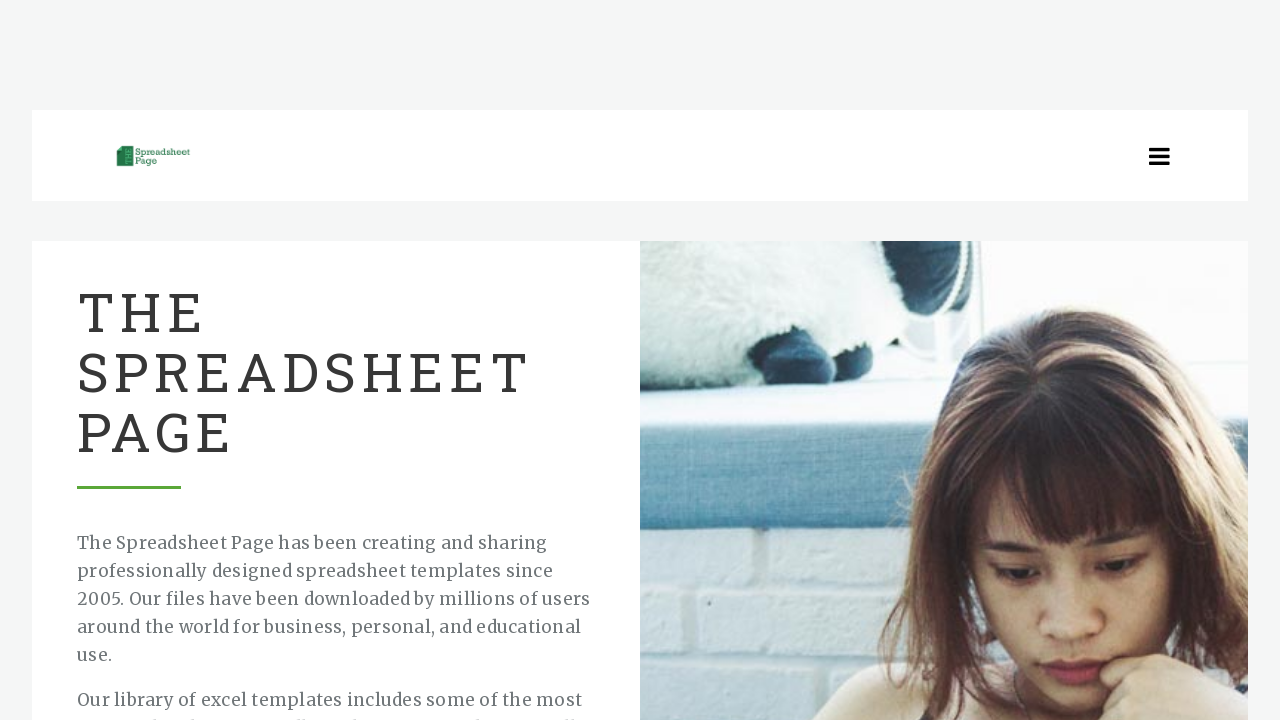

Waited for page to reach networkidle state
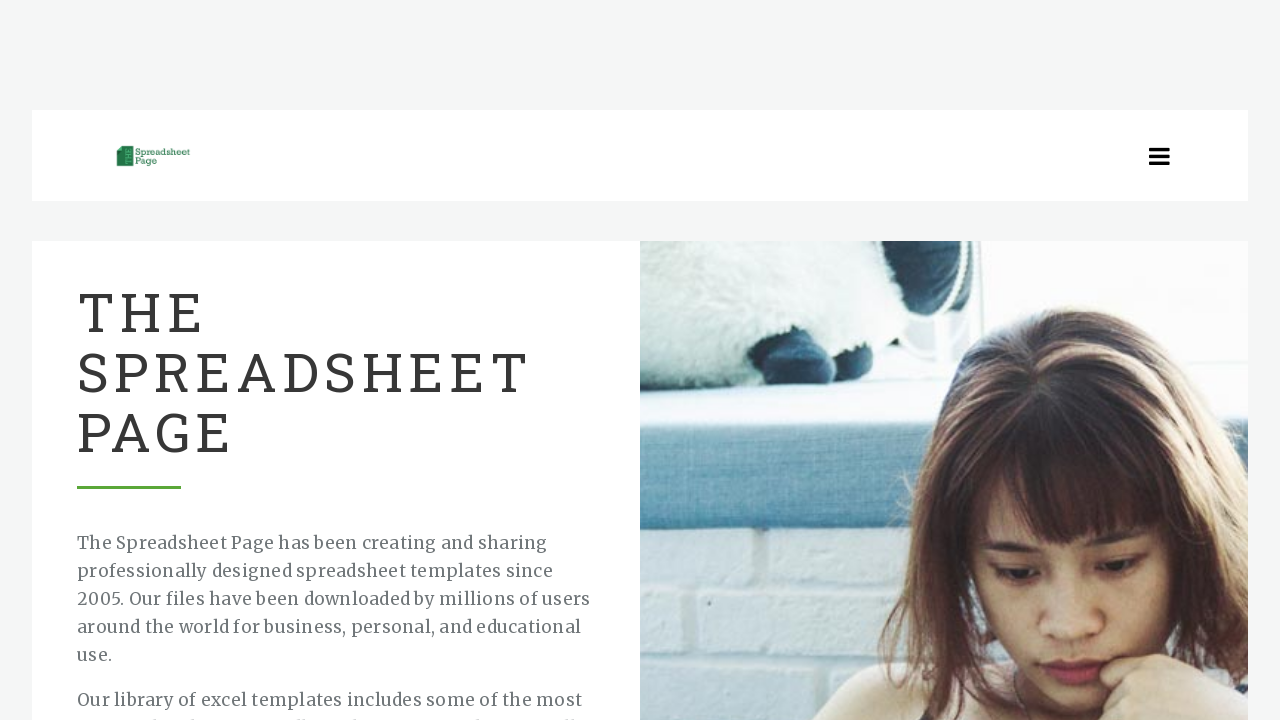

Pressed ArrowDown key to navigate menu
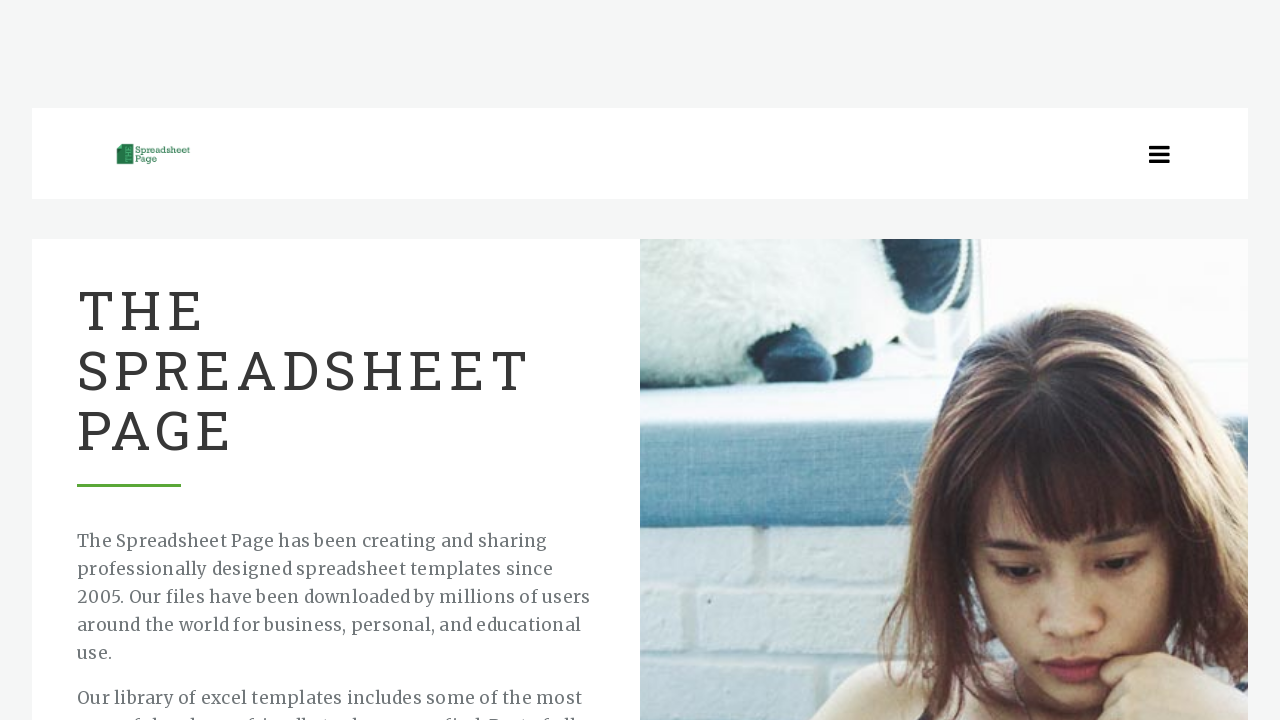

Waited 2000ms for UI response
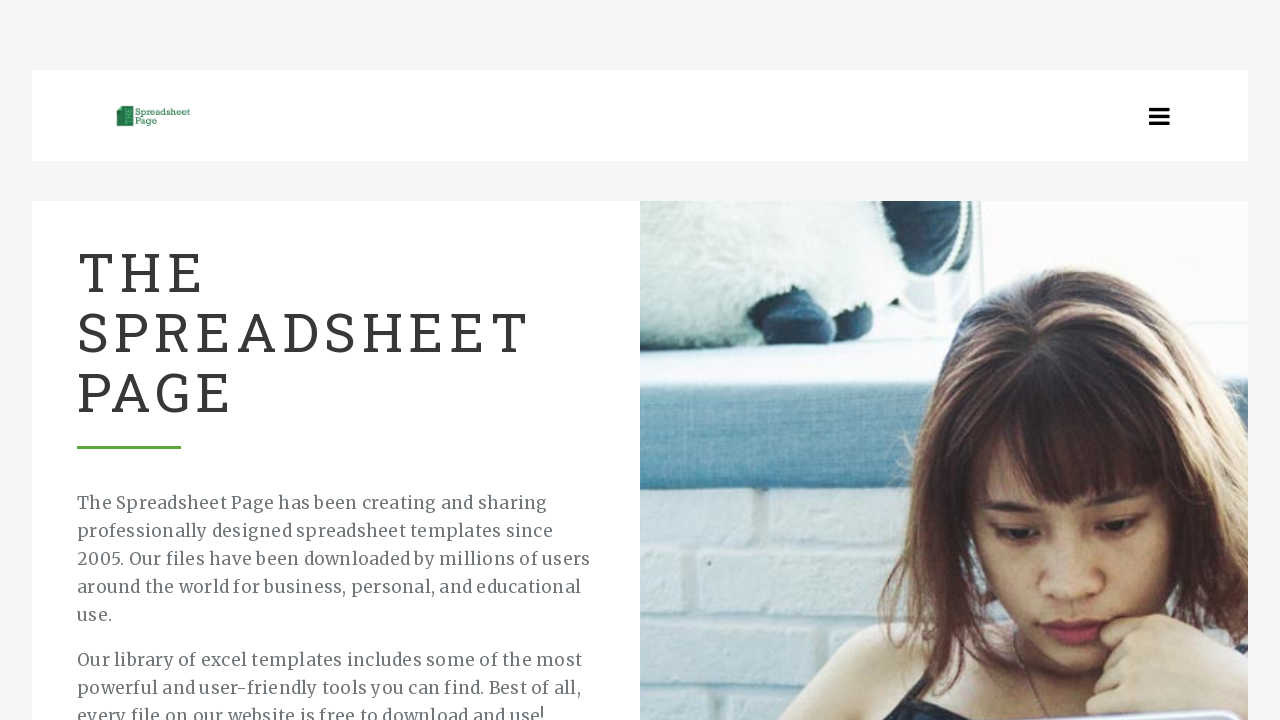

Pressed Enter key to trigger file download dialog
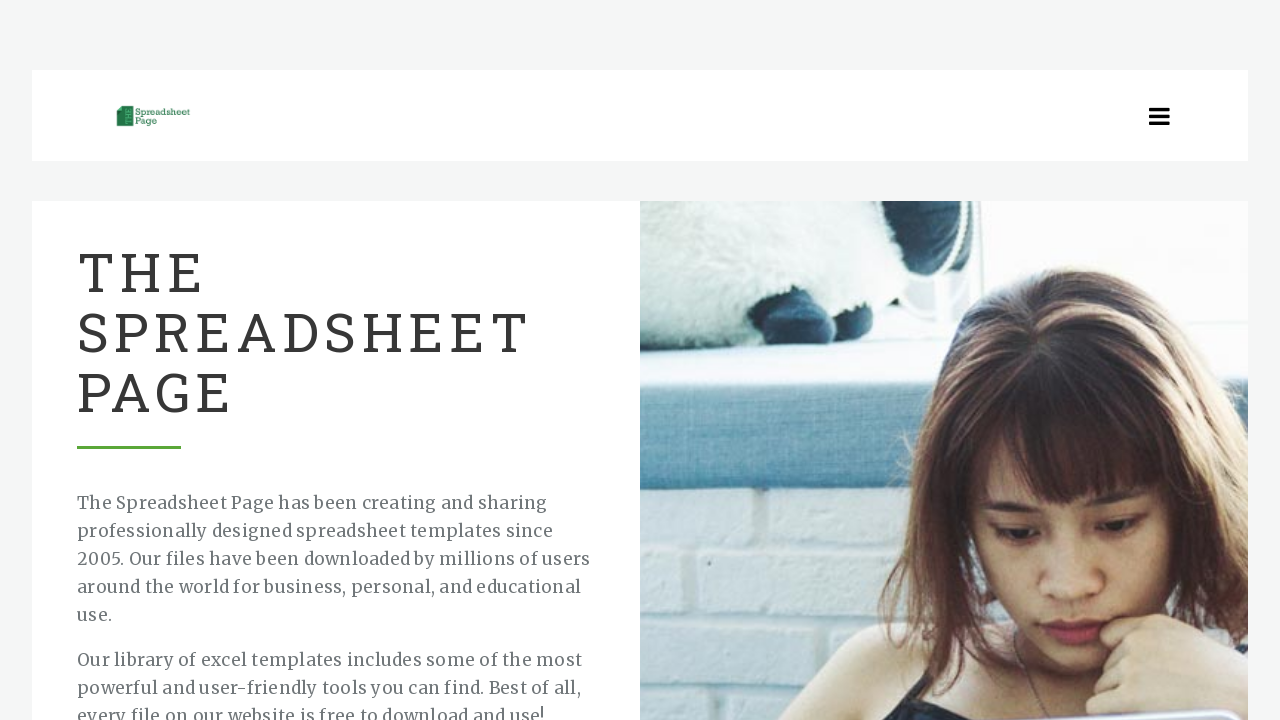

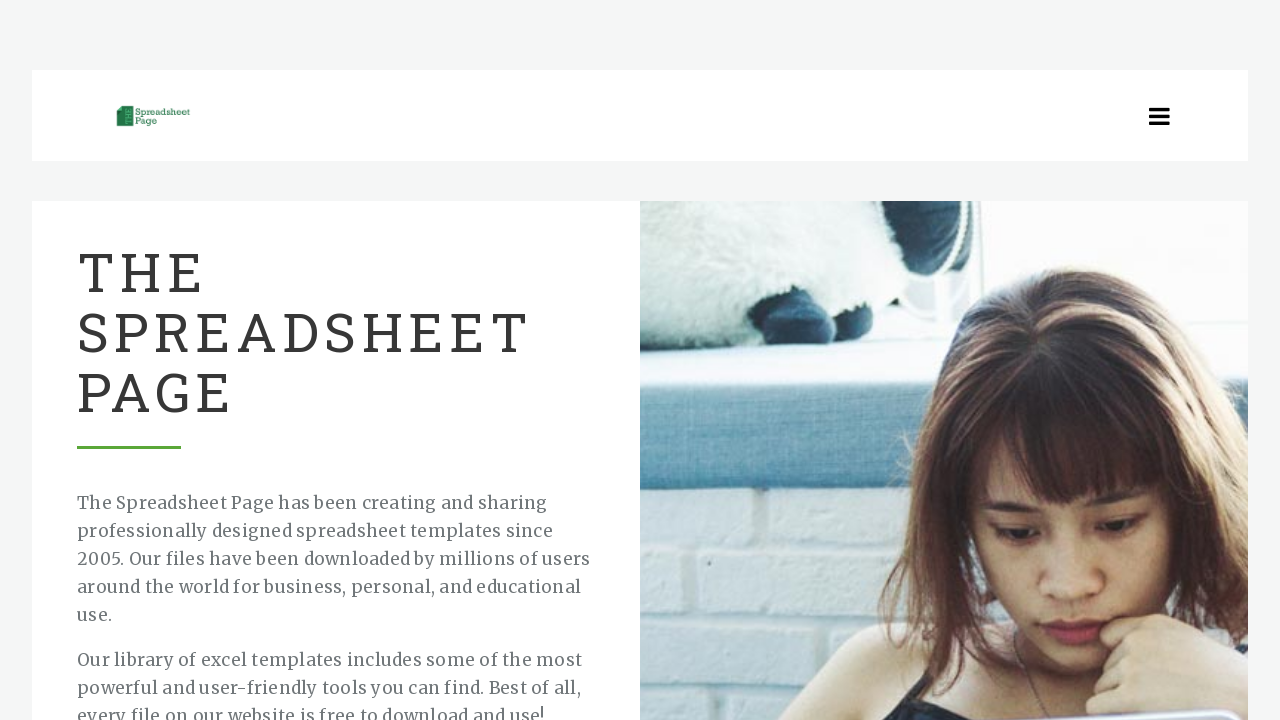